Tests table sorting functionality by clicking on the "Veg/fruit name" column header and verifying that the items are sorted alphabetically

Starting URL: https://rahulshettyacademy.com/seleniumPractise/#/offers

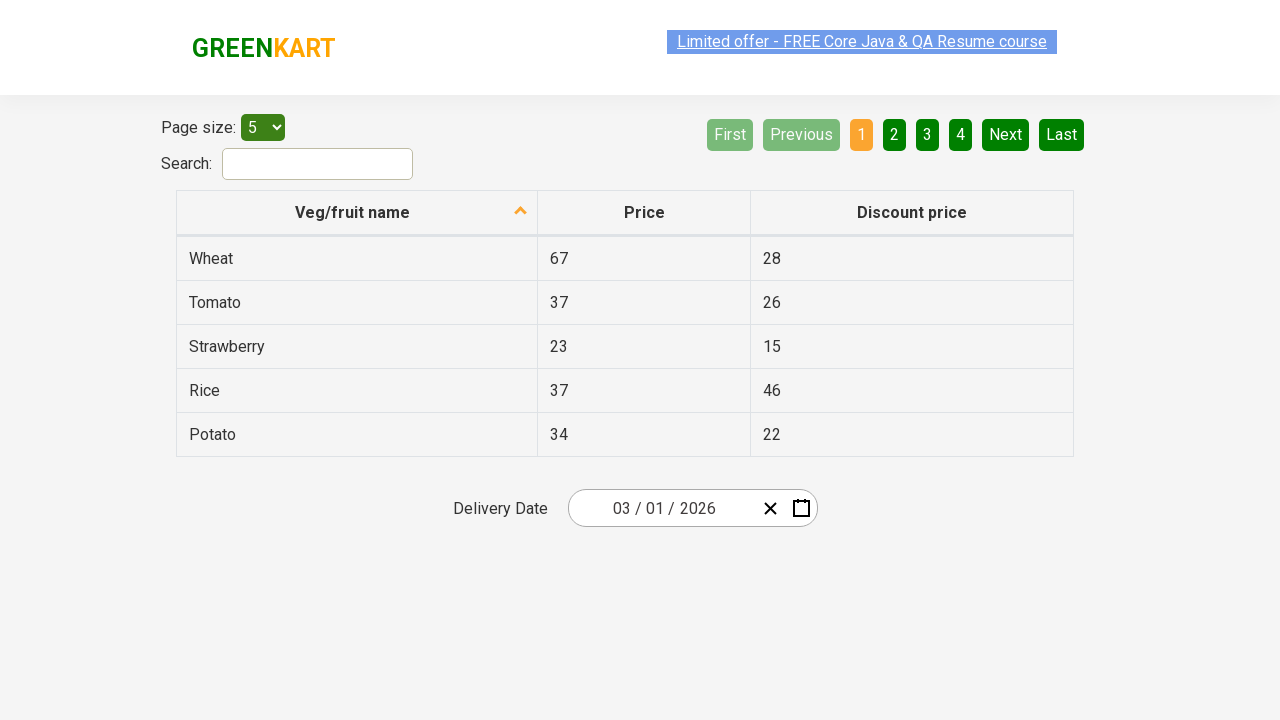

Clicked 'Veg/fruit name' column header to sort table at (353, 212) on xpath=//span[text()='Veg/fruit name']
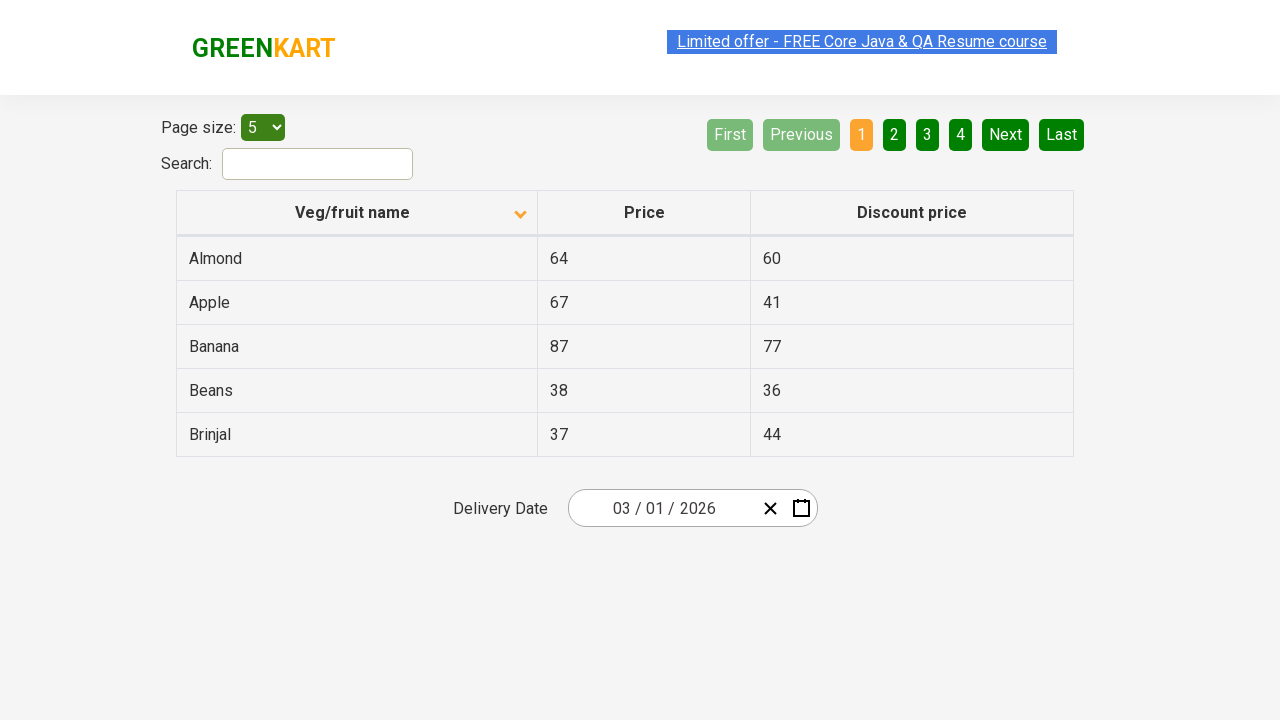

Table rows loaded and visible
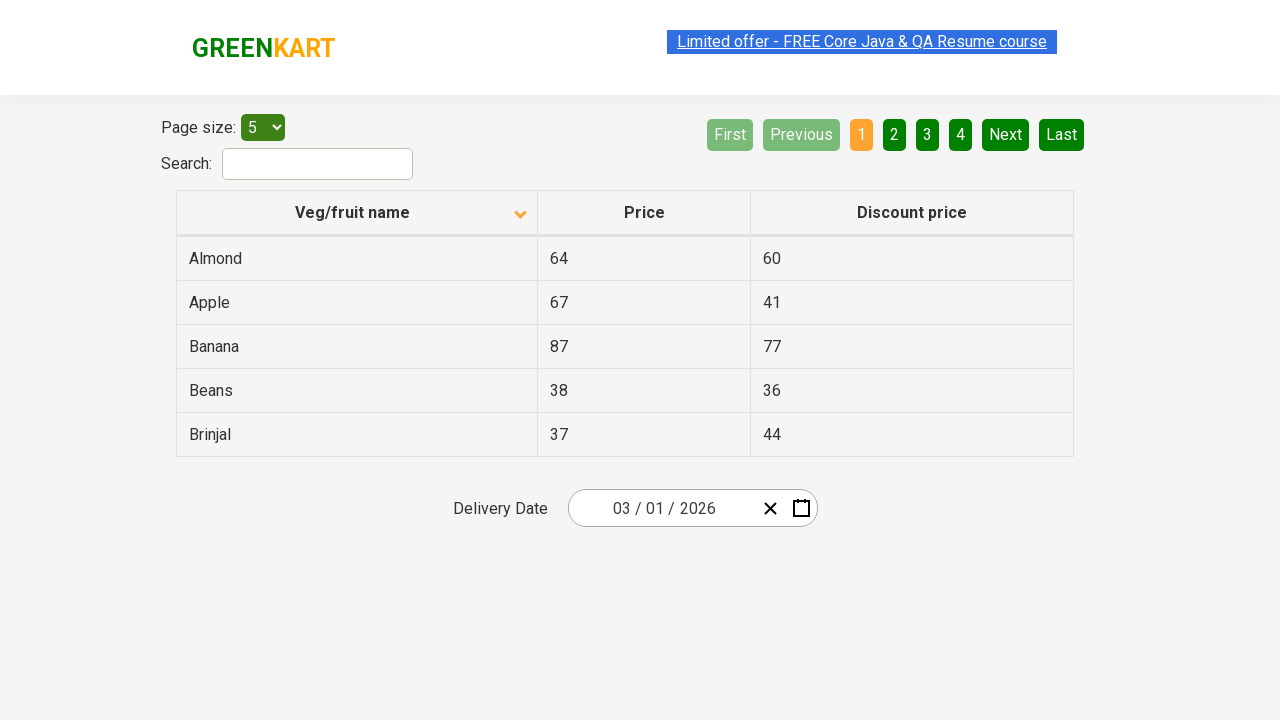

Collected all veggie/fruit name elements from table
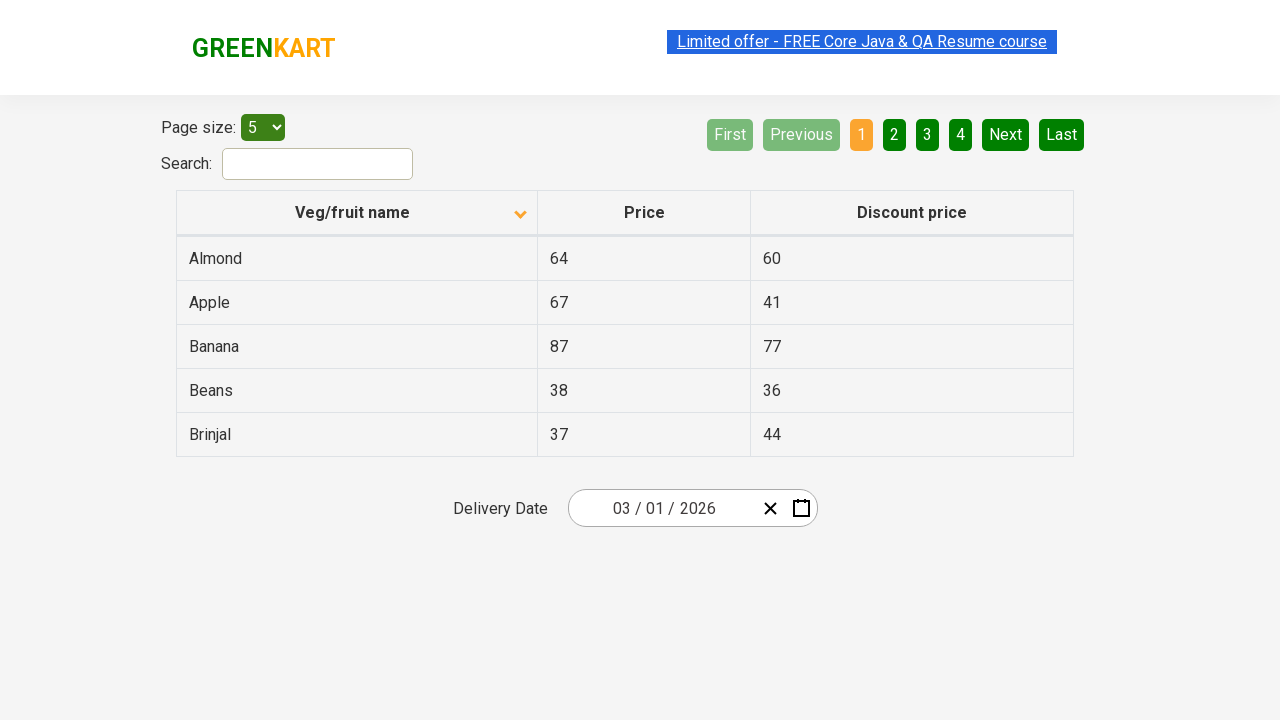

Extracted 5 veggie names from table
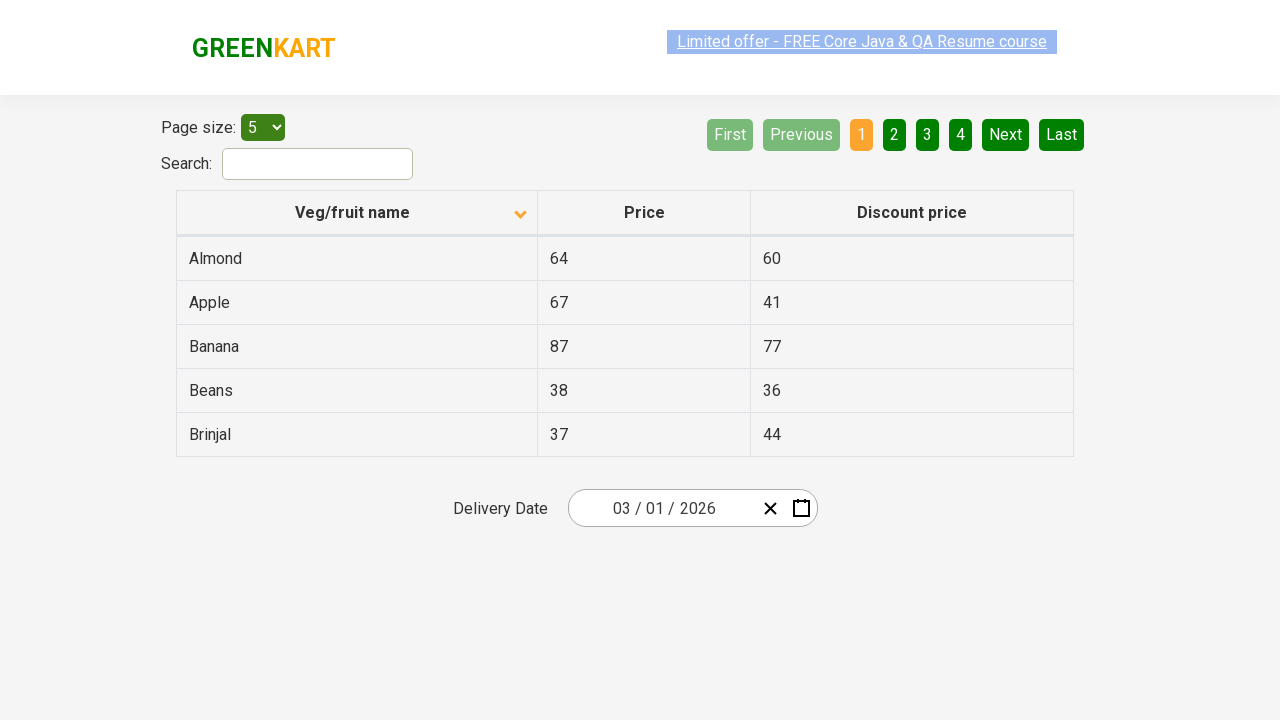

Created sorted copy of veggie names for comparison
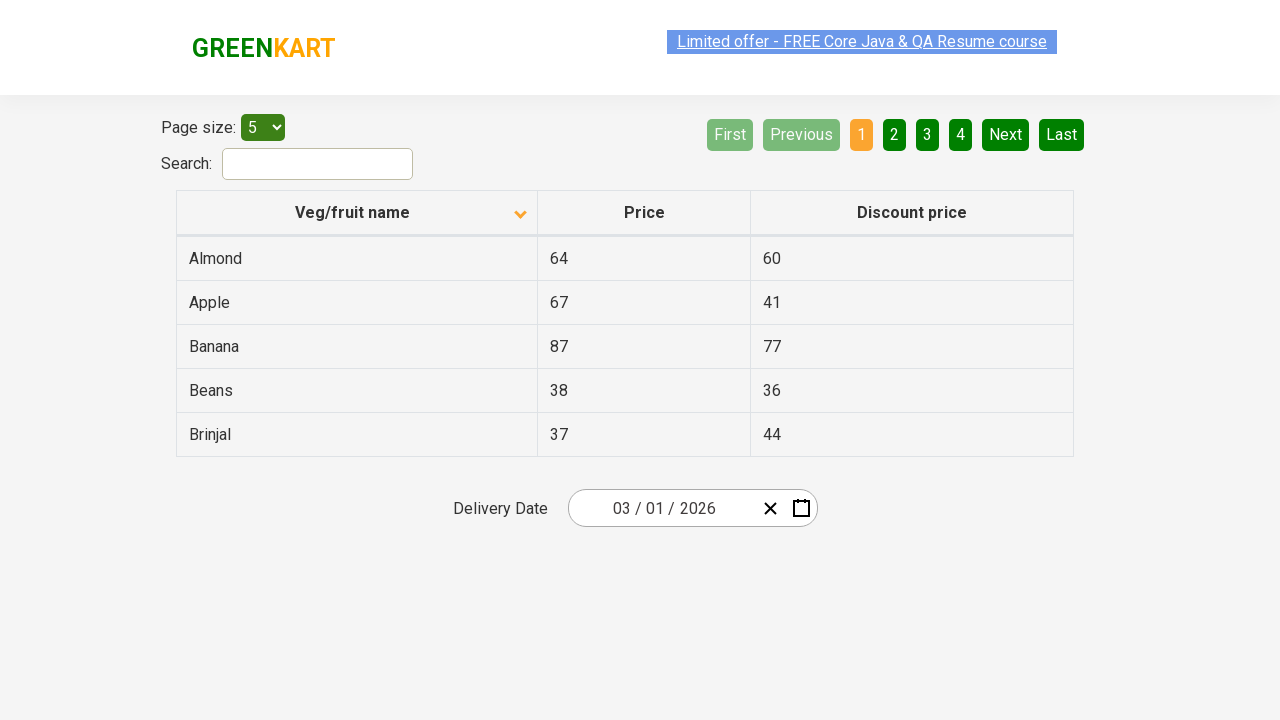

Verified that table is sorted alphabetically - assertion passed
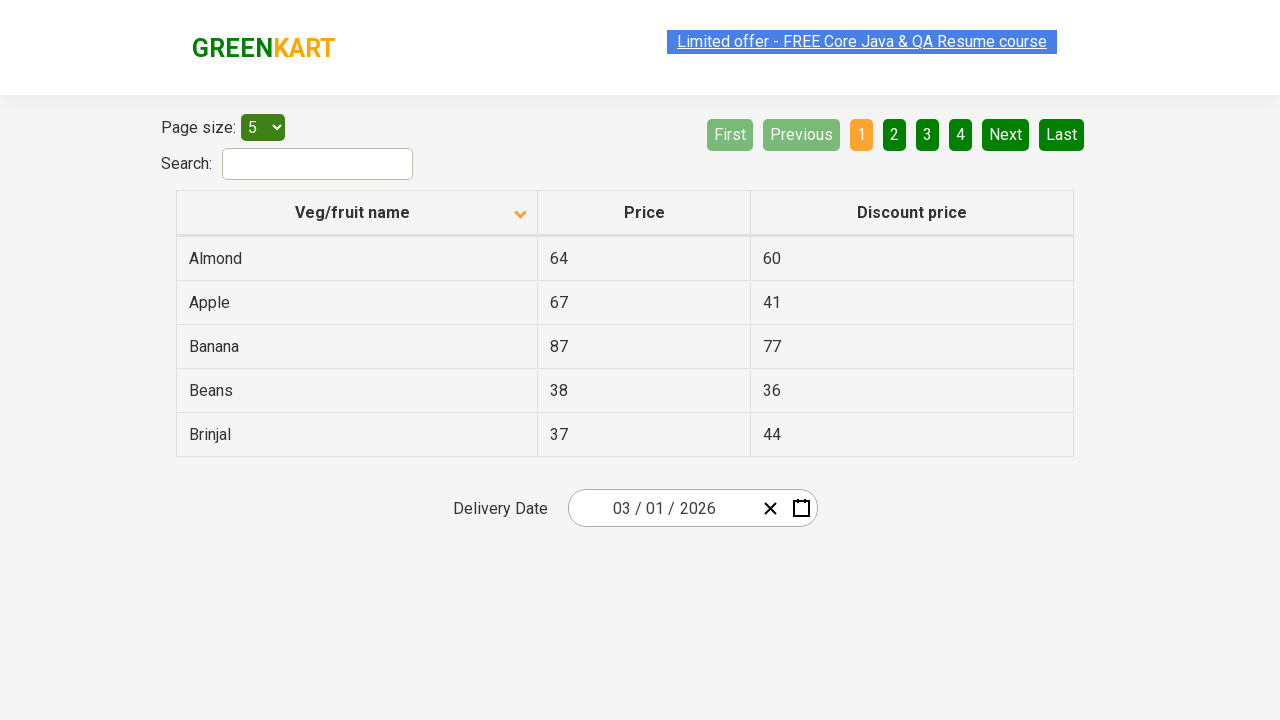

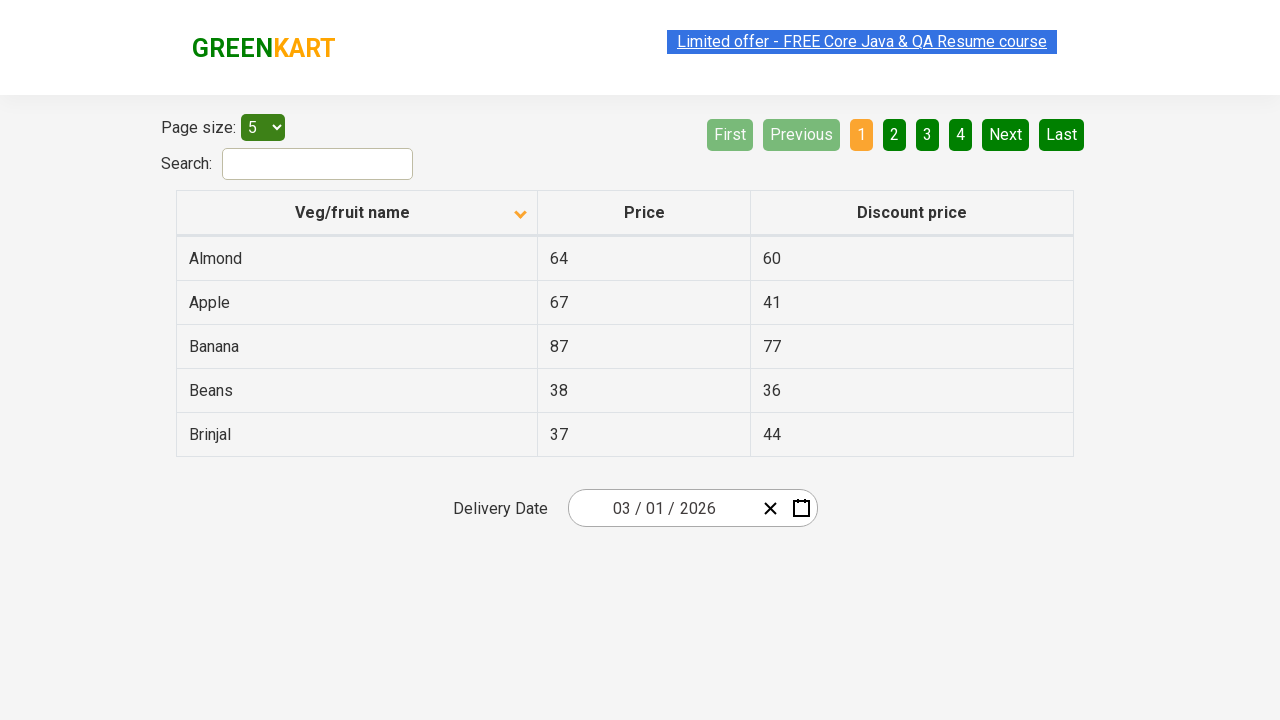